Navigates to an input form page and clicks the first button element found on the page to test basic button interaction.

Starting URL: https://syntaxprojects.com/input-form-locator.php

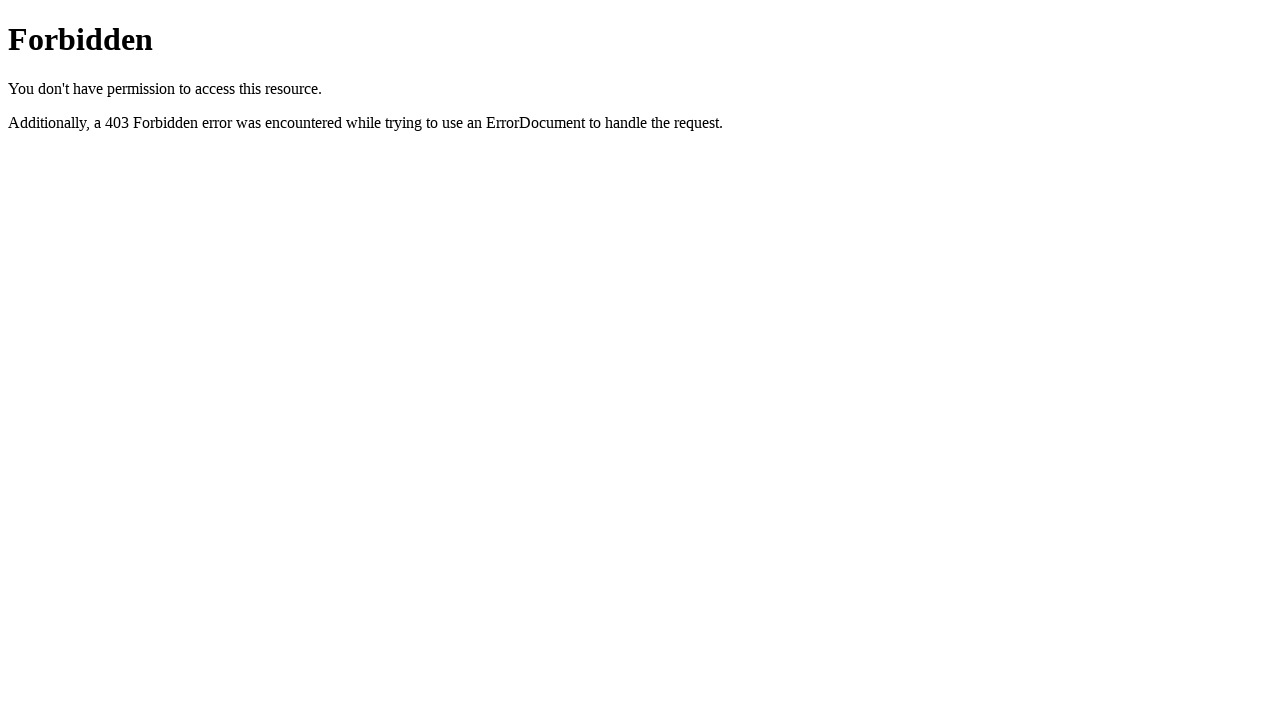

Navigated to input form page
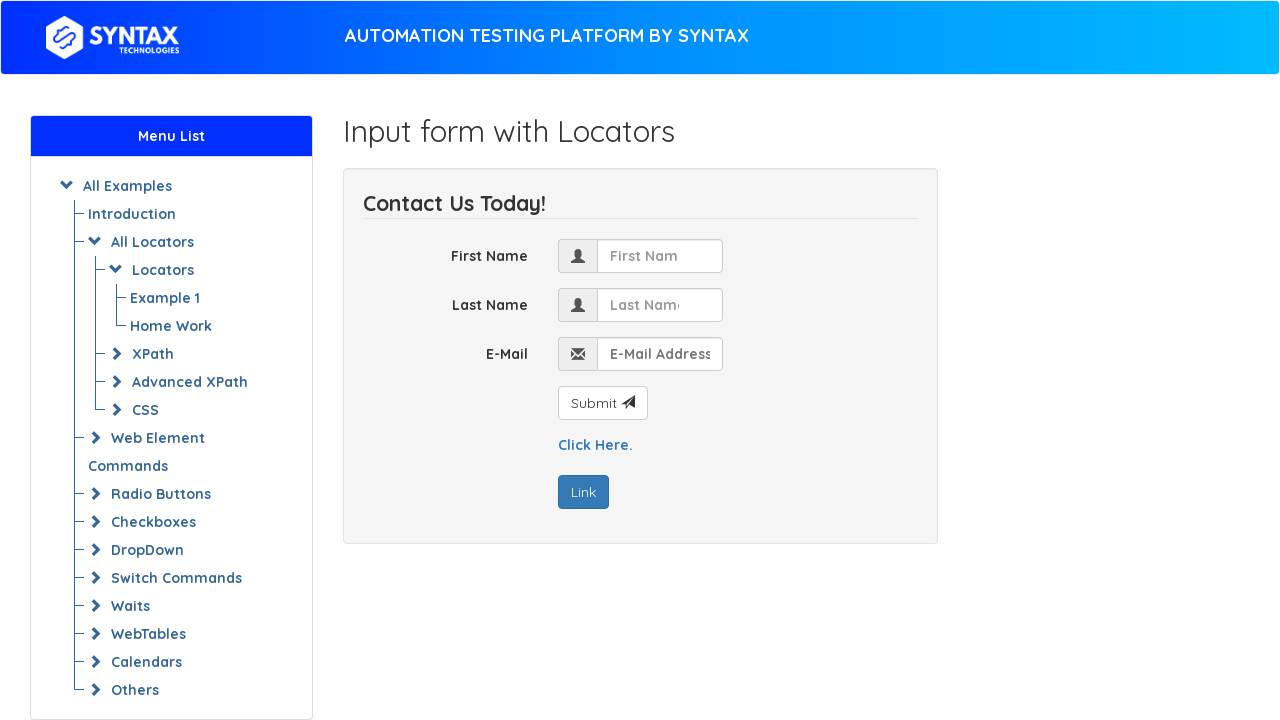

Clicked the first button element on the page at (602, 403) on button
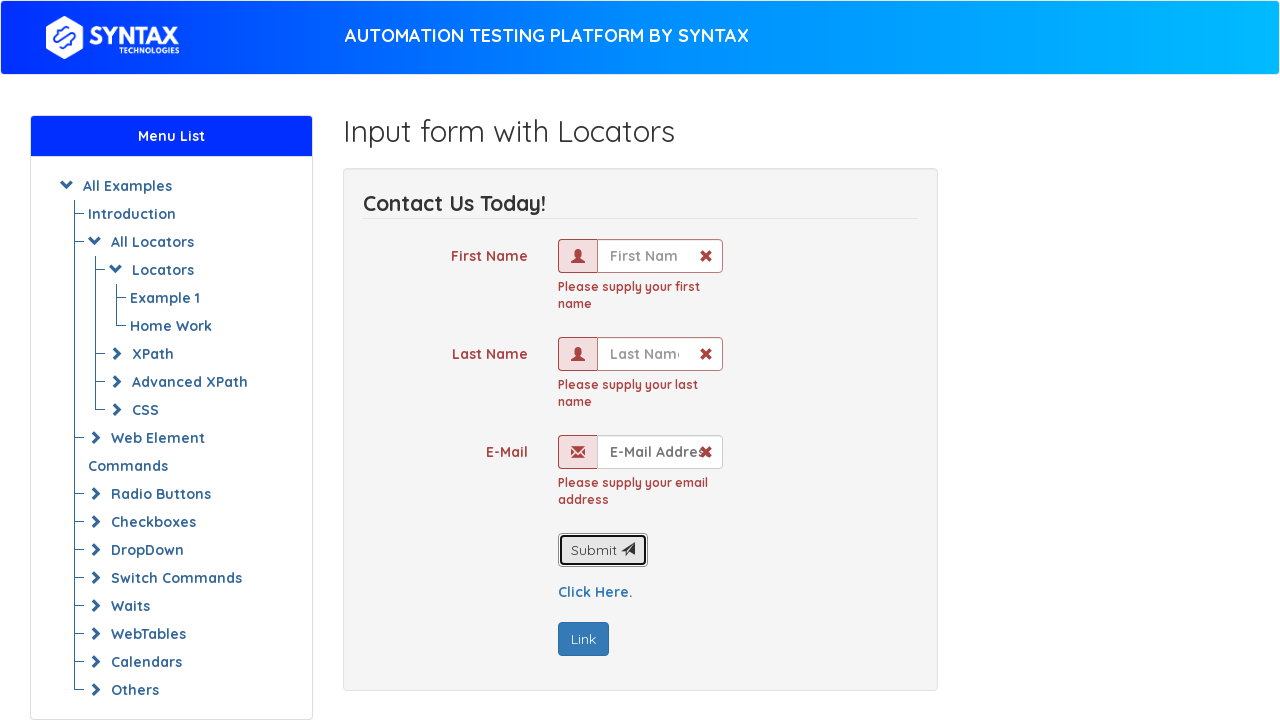

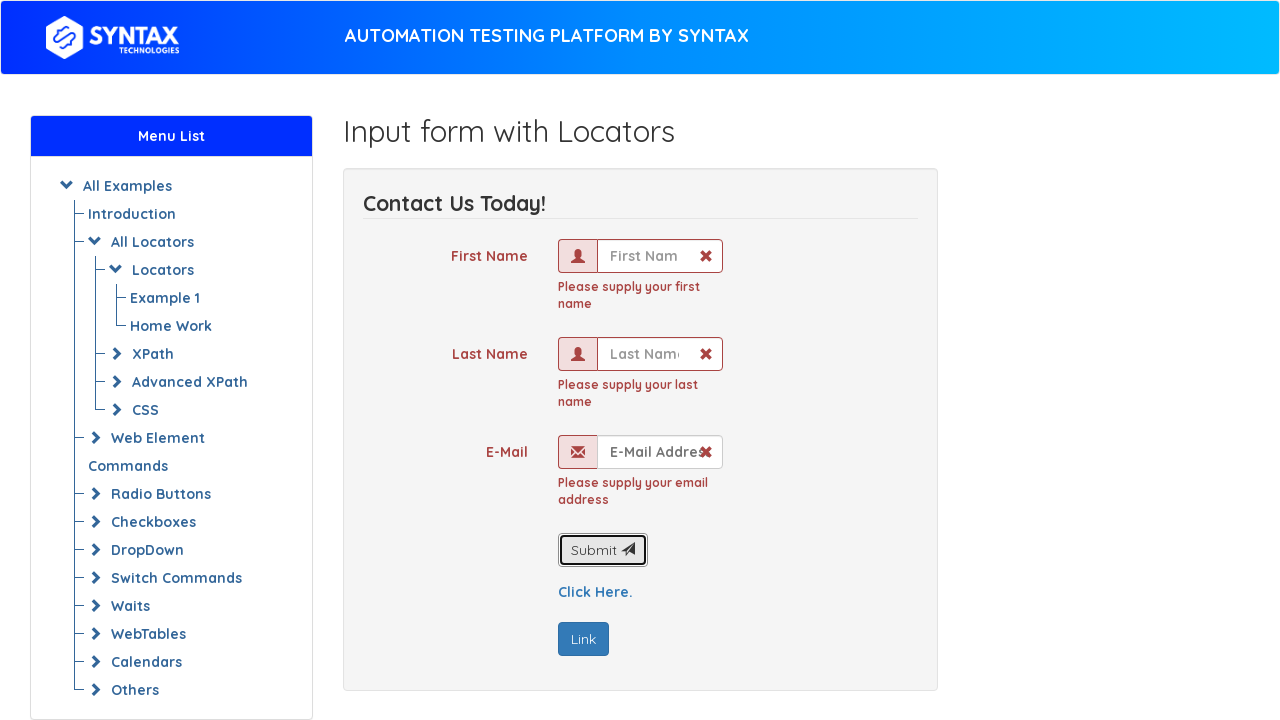